Tests dynamic loading with a 3-second wait, clicking start button and verifying "Hello World!" text appears

Starting URL: https://automationfc.github.io/dynamic-loading/

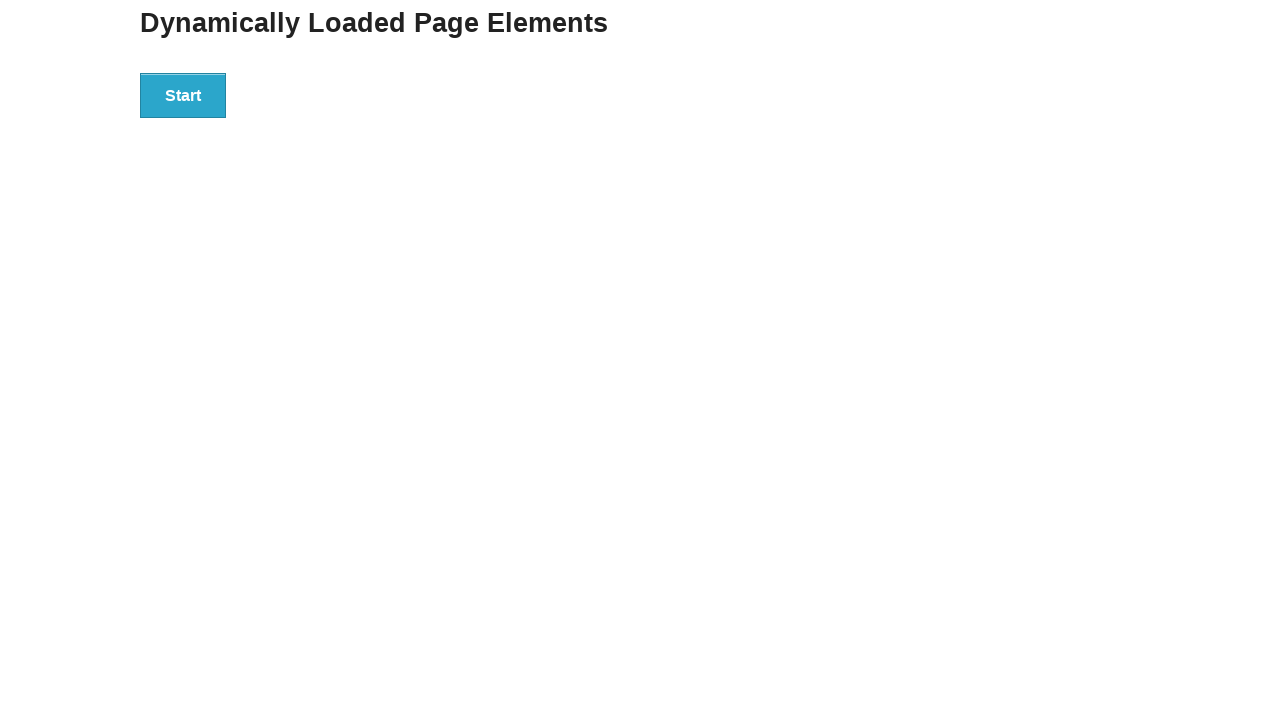

Clicked start button to trigger dynamic loading at (183, 95) on div#start>button
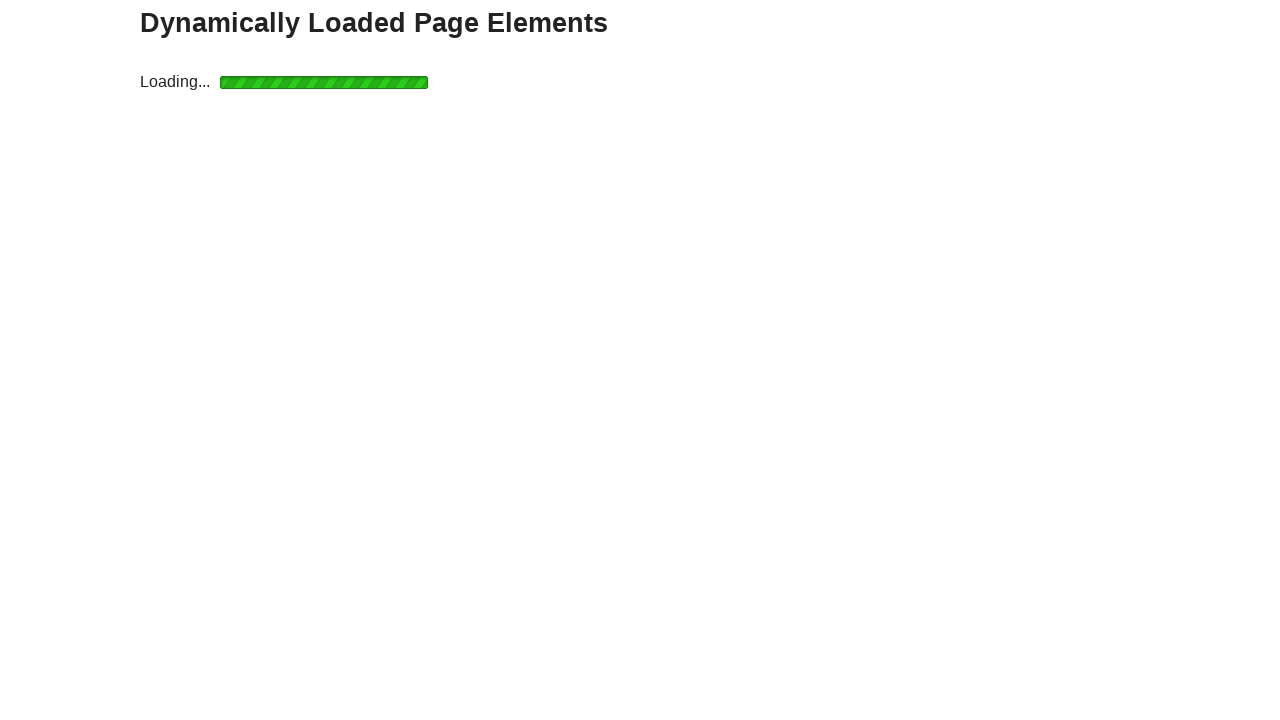

Waited for 'Hello World!' text to appear (3-second dynamic load completed)
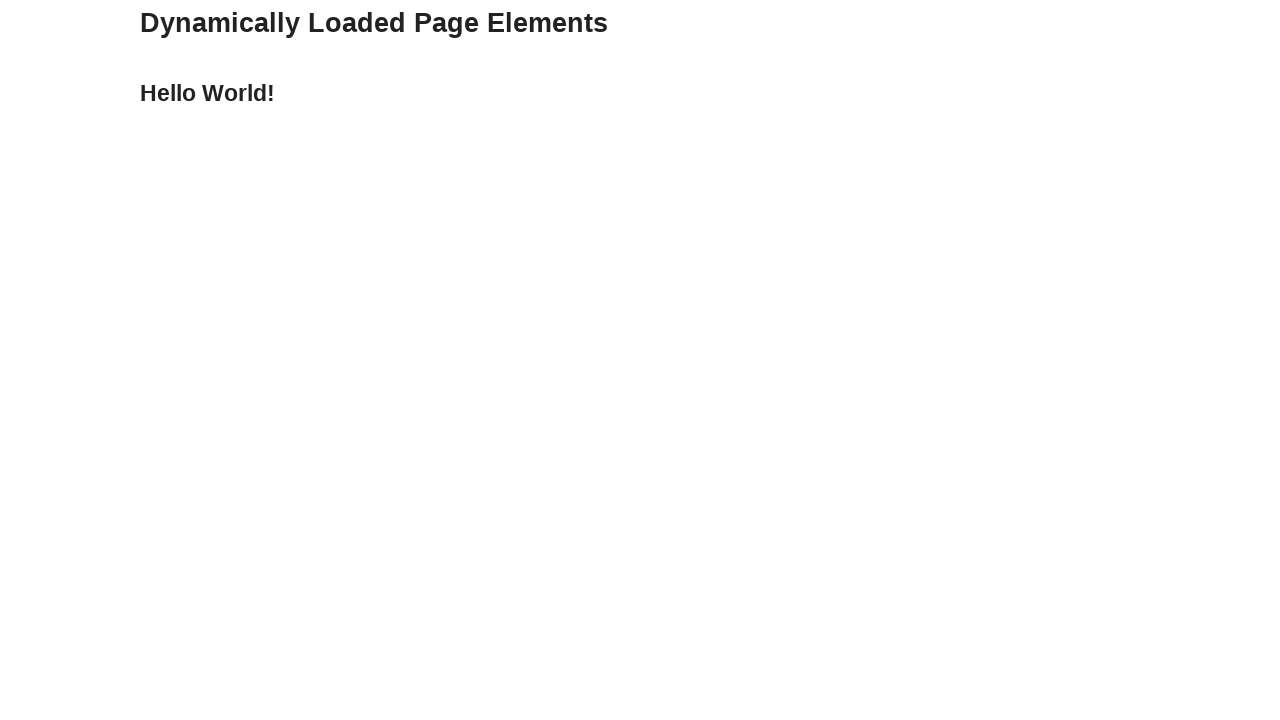

Verified that 'Hello World!' text is displayed correctly
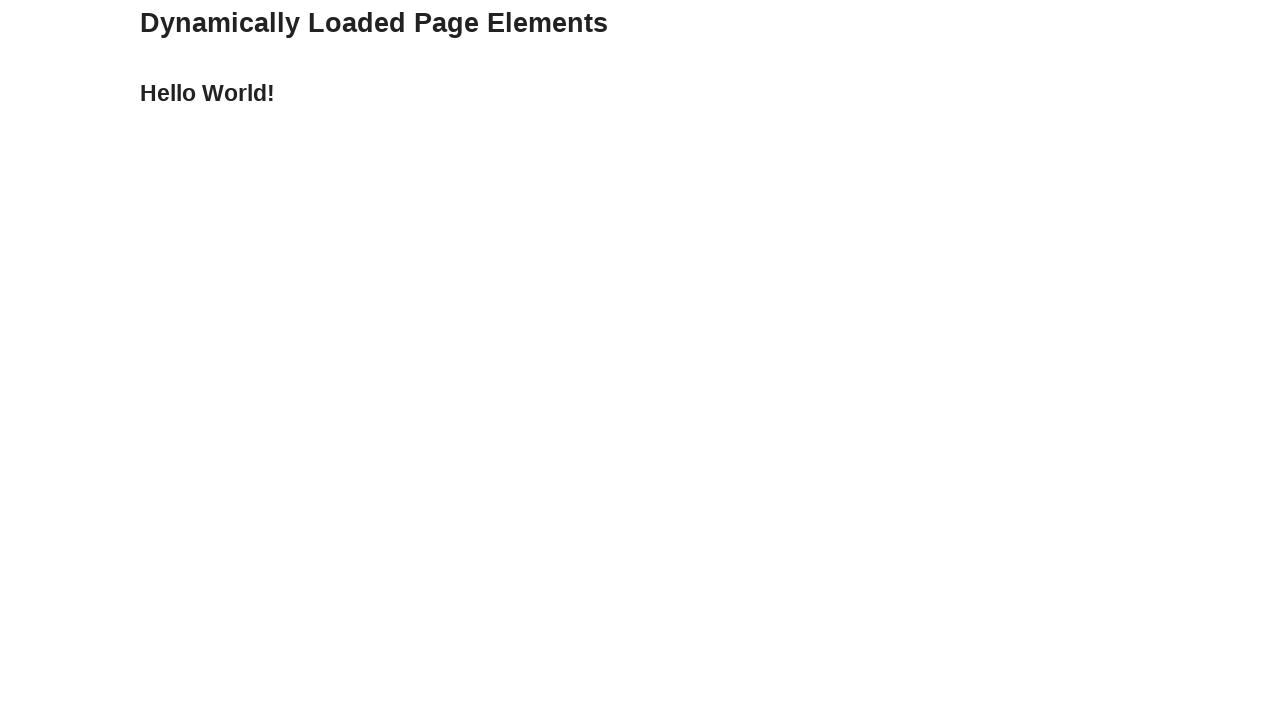

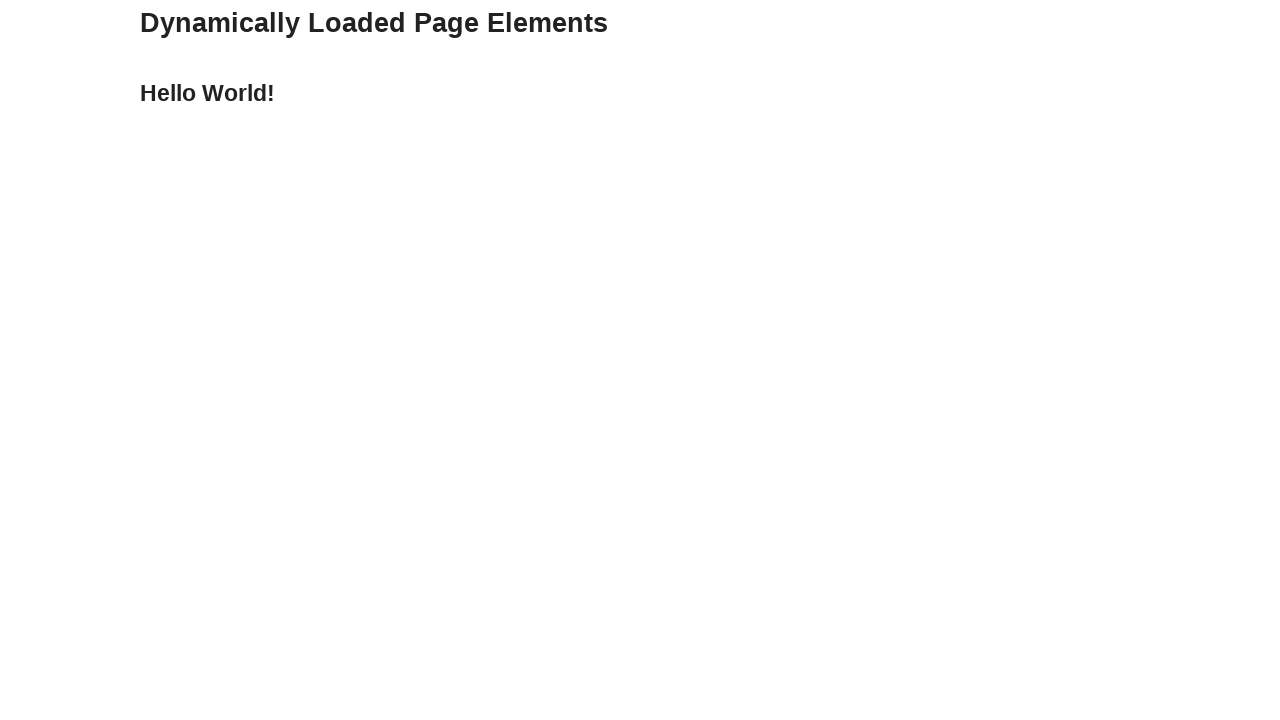